Tests checkbox interactions by unchecking and then checking multiple checkboxes on the page

Starting URL: https://the-internet.herokuapp.com/checkboxes

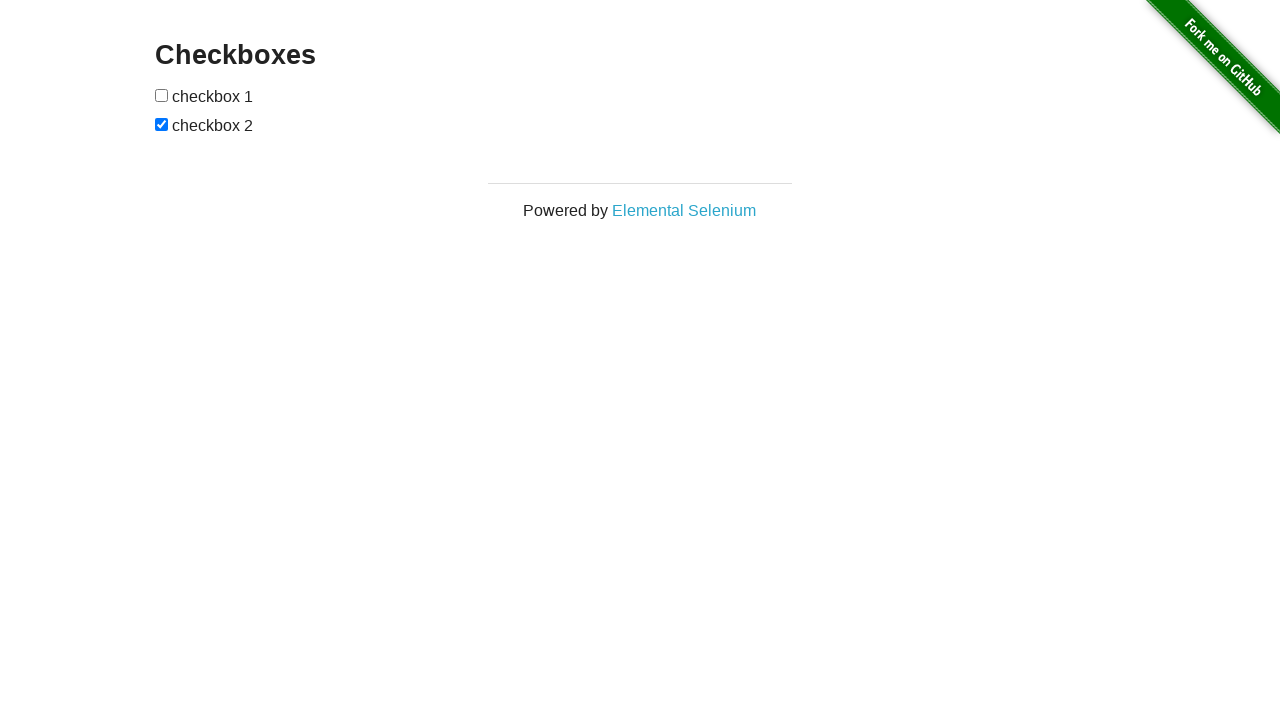

Unchecked the second checkbox (which was checked by default) at (162, 124) on xpath=//input[@type='checkbox'][2]
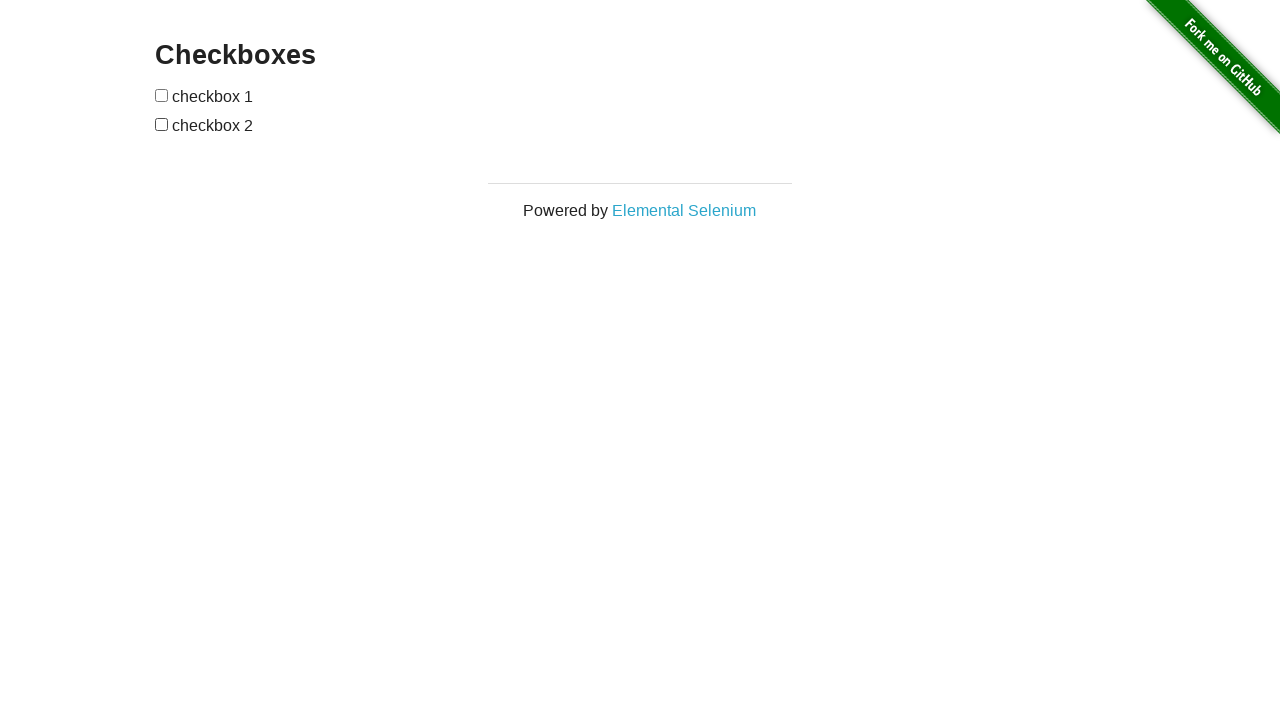

Checked the first checkbox at (162, 95) on xpath=//input[@type='checkbox'][1]
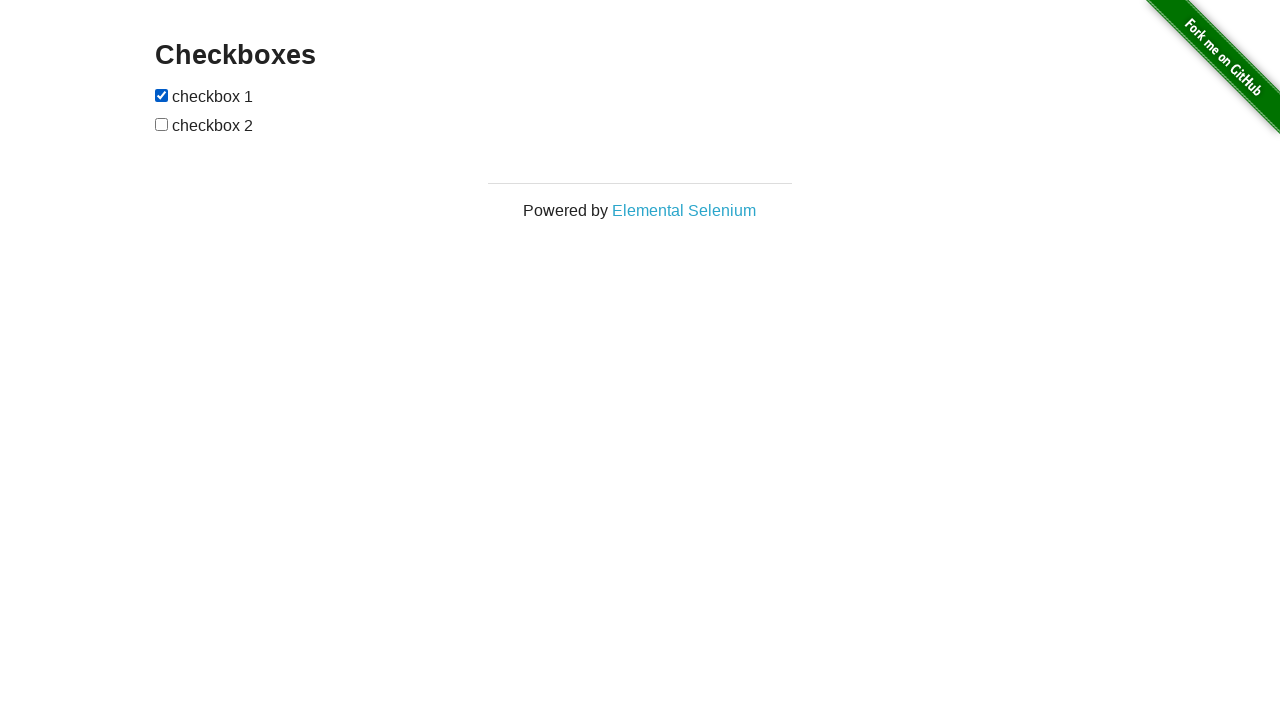

Checked the second checkbox again at (162, 124) on xpath=//input[@type='checkbox'][2]
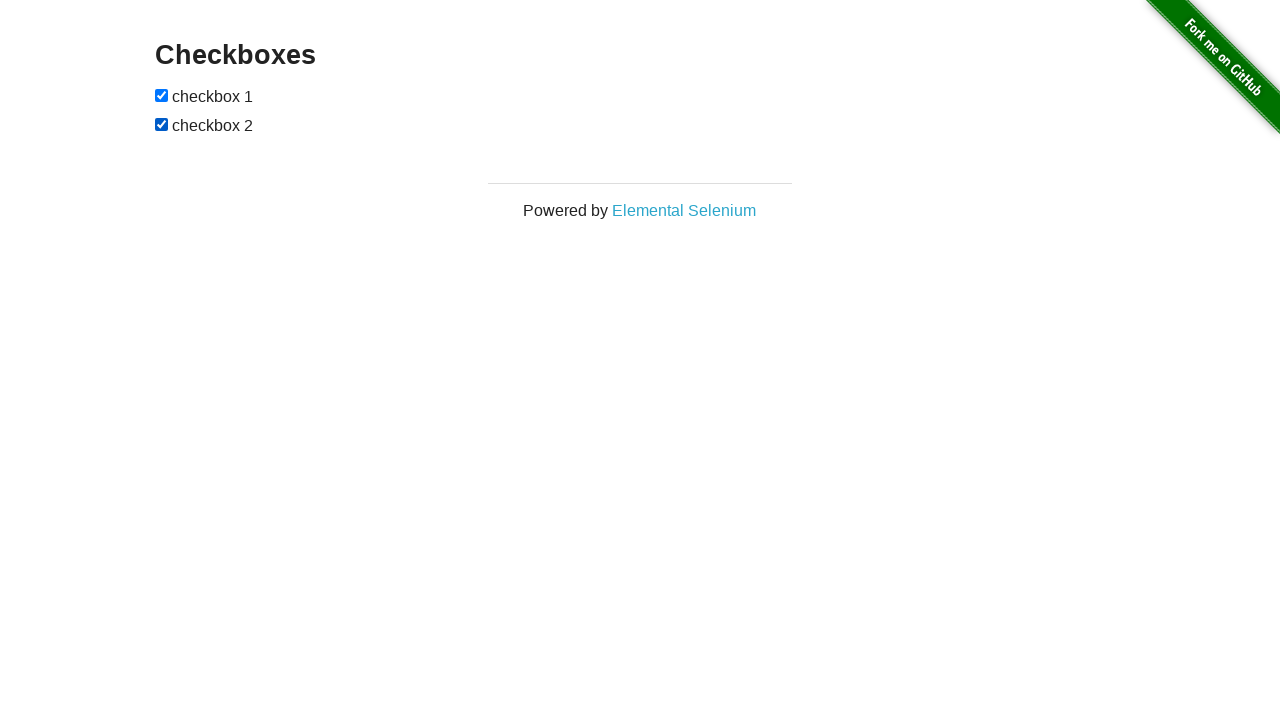

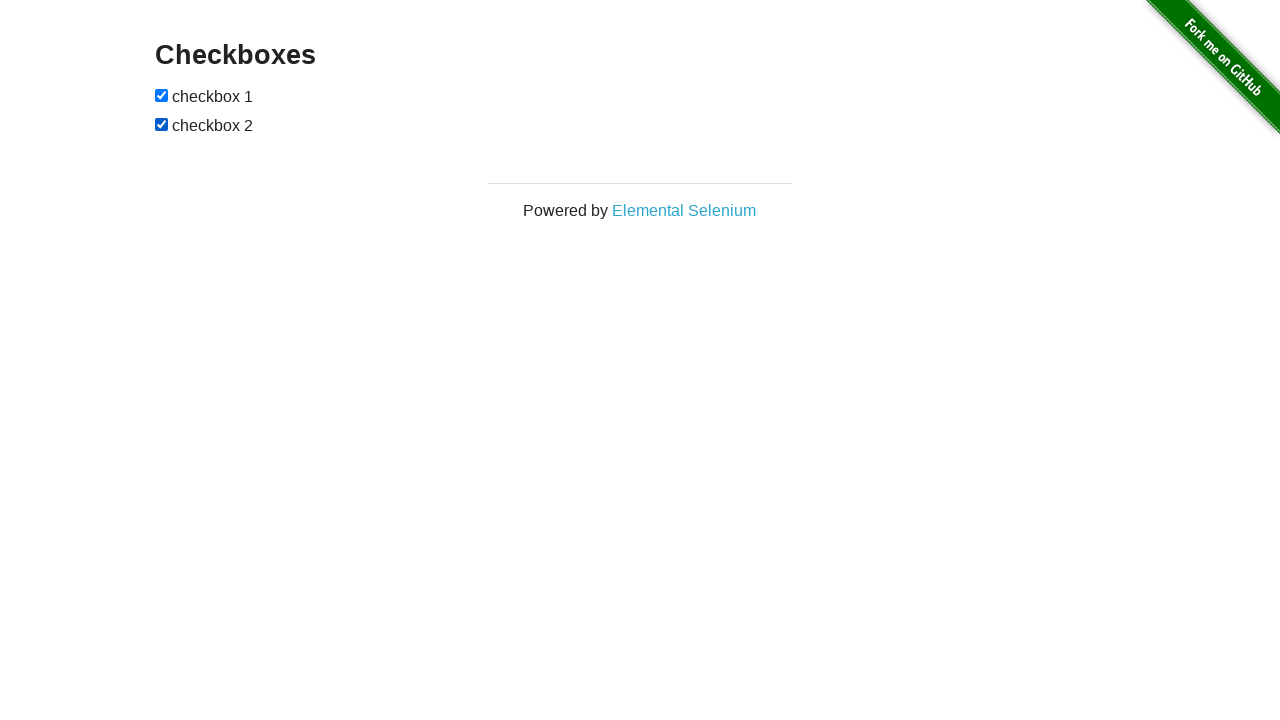